Tests dynamic control visibility by toggling a checkbox's visibility using a button and verifying the checkbox becomes invisible

Starting URL: https://v1.training-support.net/selenium/dynamic-controls

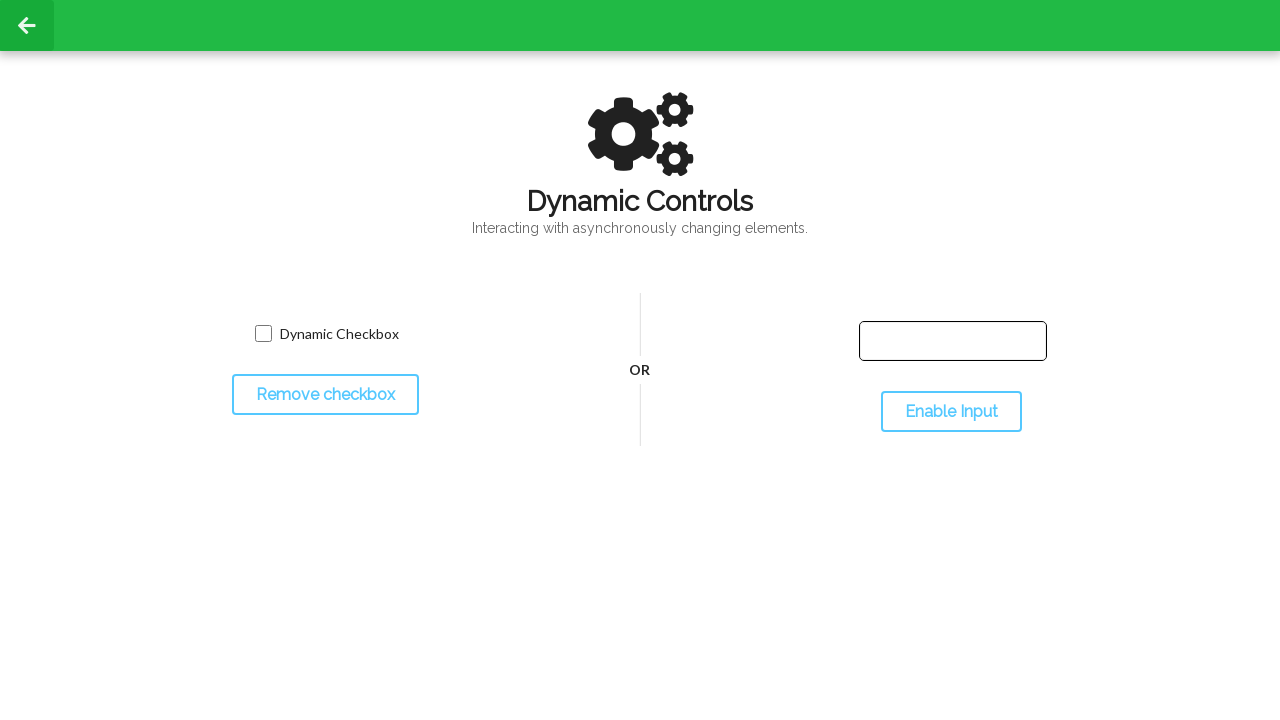

Located checkbox element
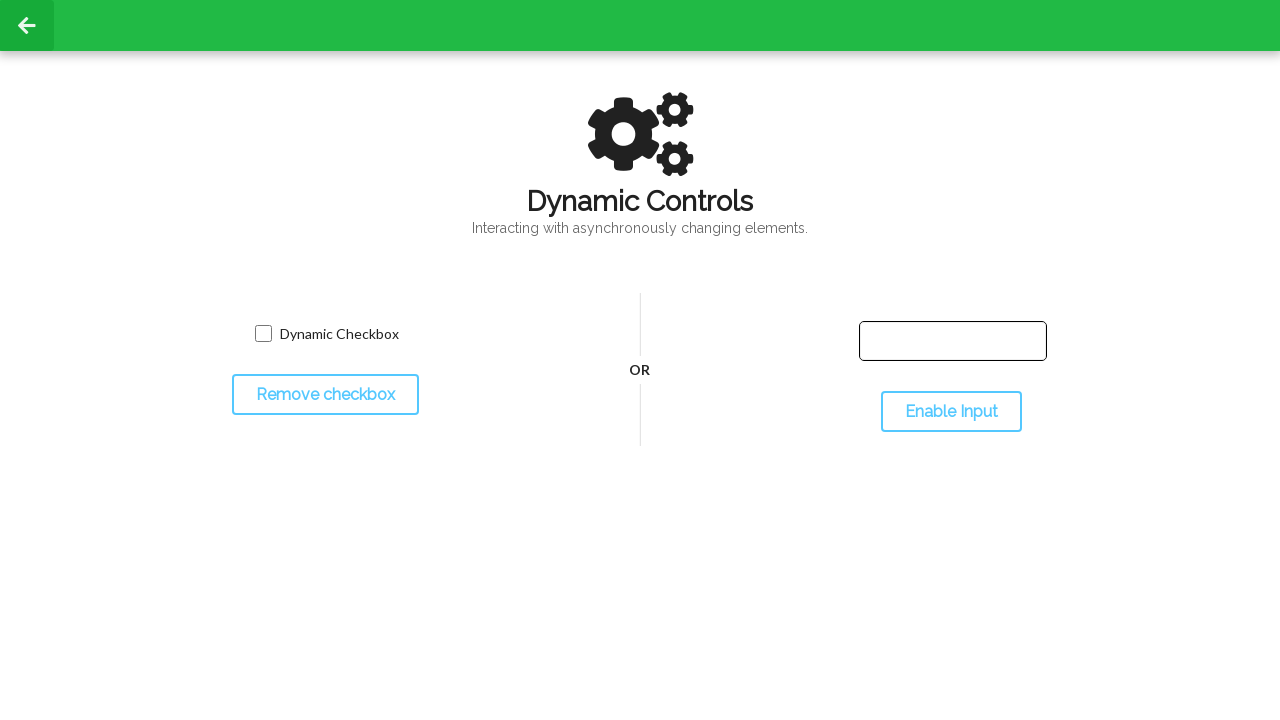

Verified checkbox is initially visible
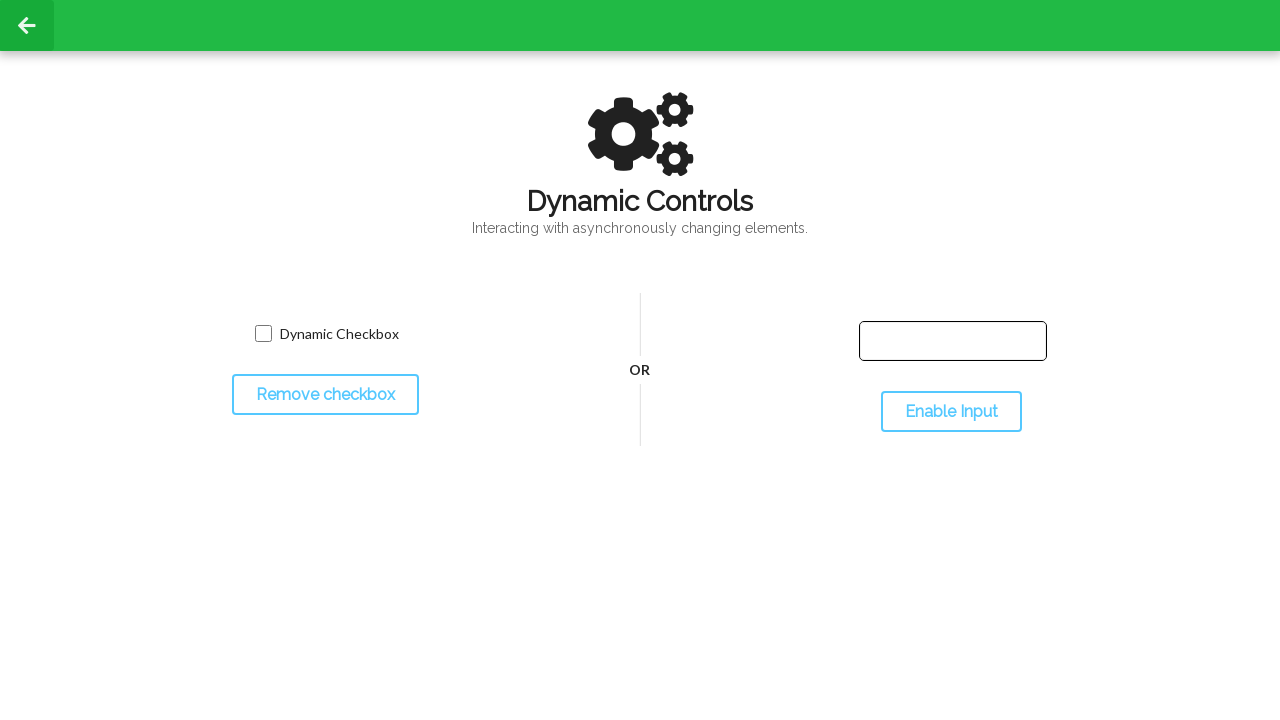

Clicked toggle button to hide checkbox at (325, 395) on #toggleCheckbox
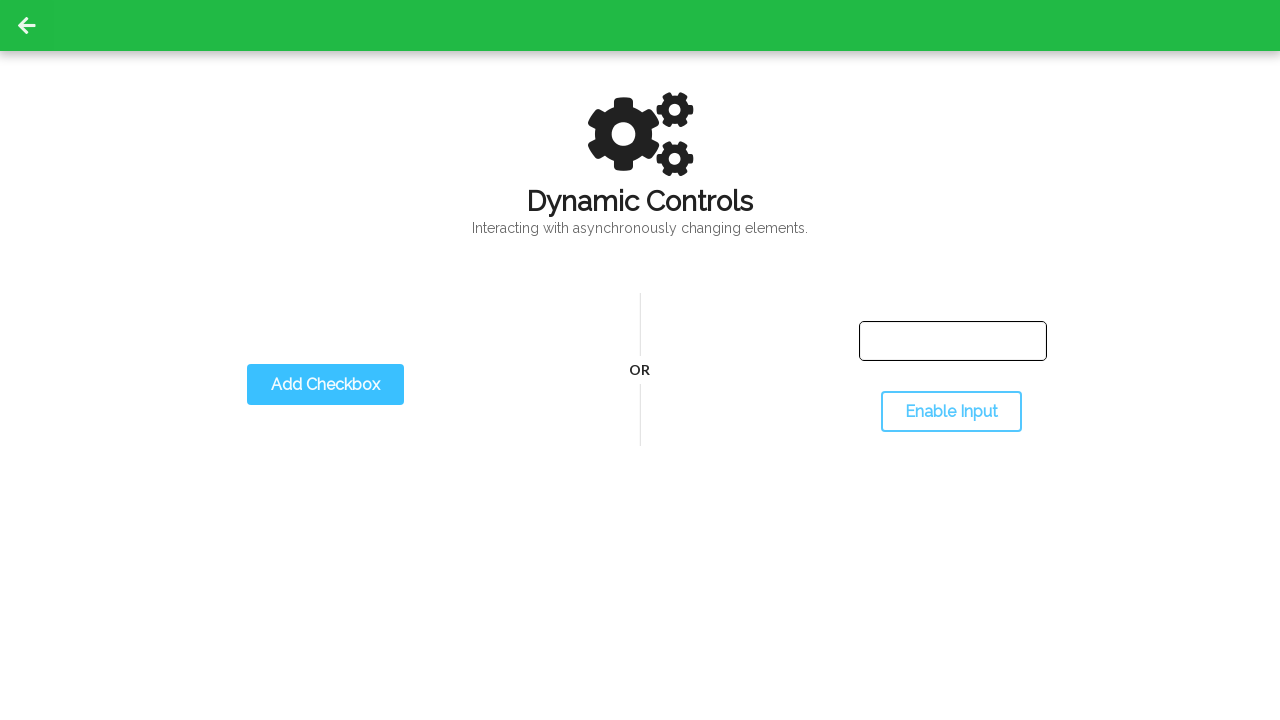

Waited for checkbox to become hidden
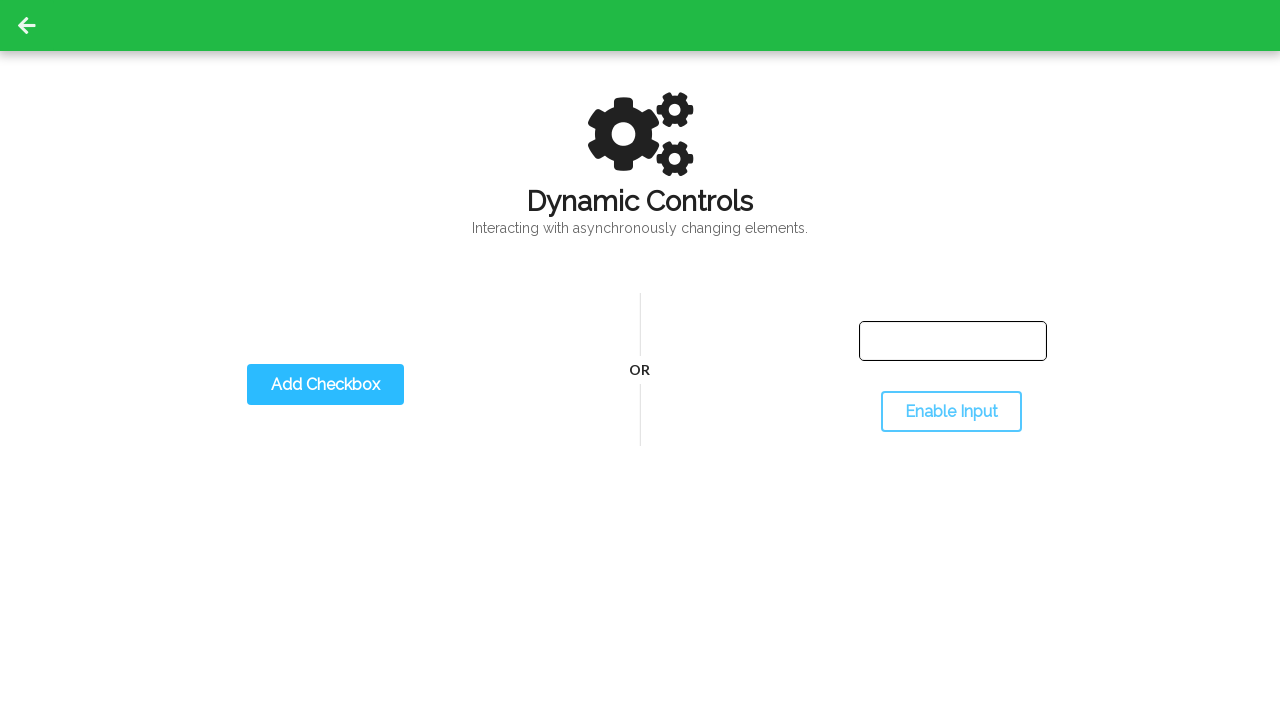

Verified checkbox is no longer visible
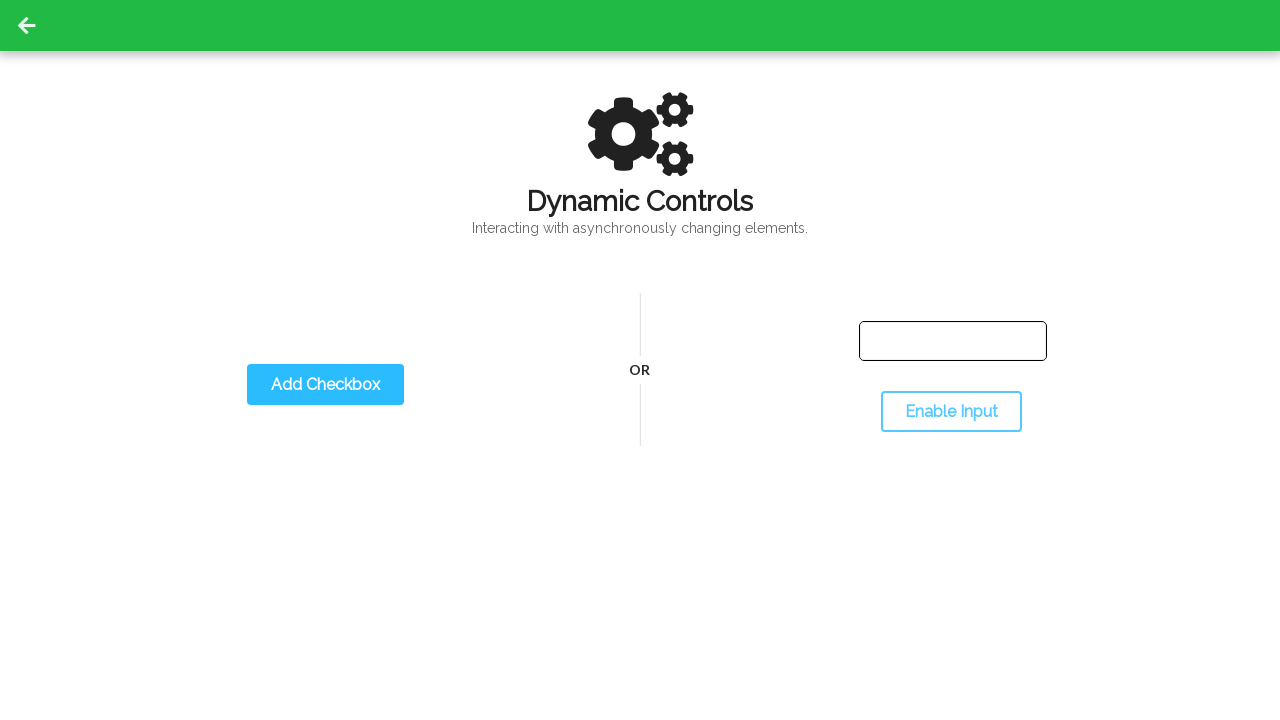

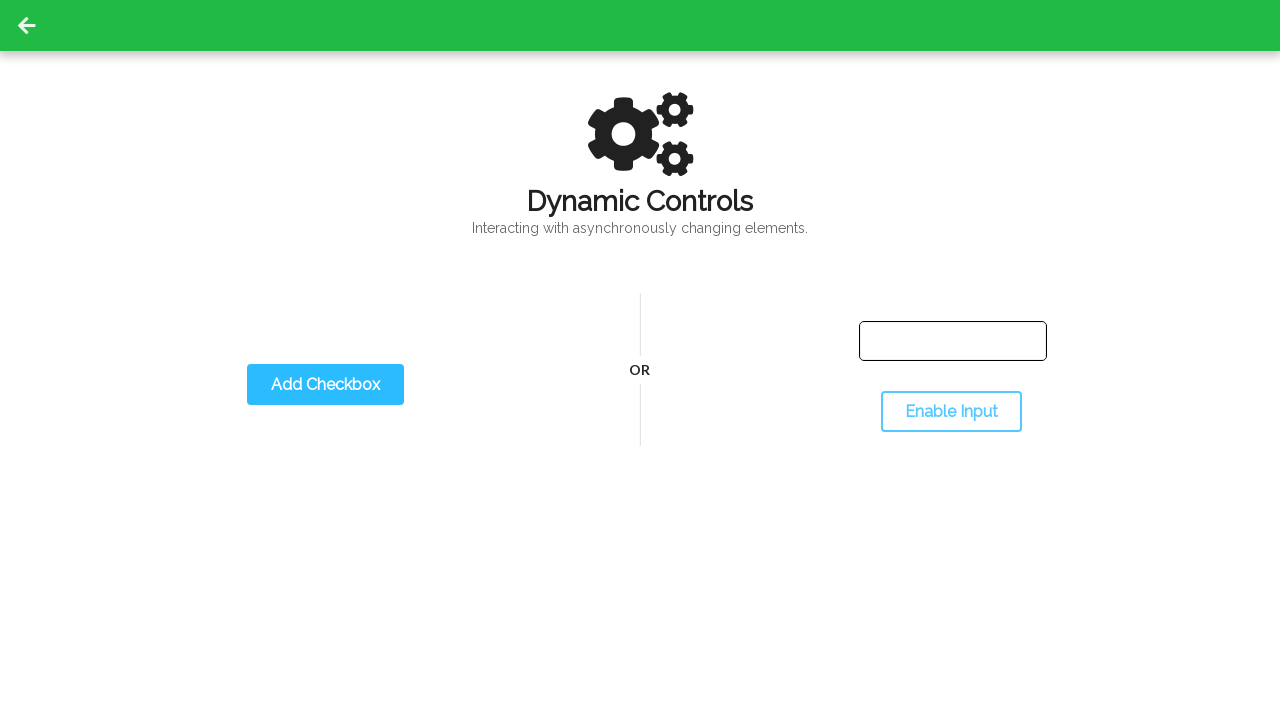